Tests a demo registration/signup form by filling in name, email, and password fields and submitting the form

Starting URL: https://demoapps.qspiders.com/ui?scenario=1

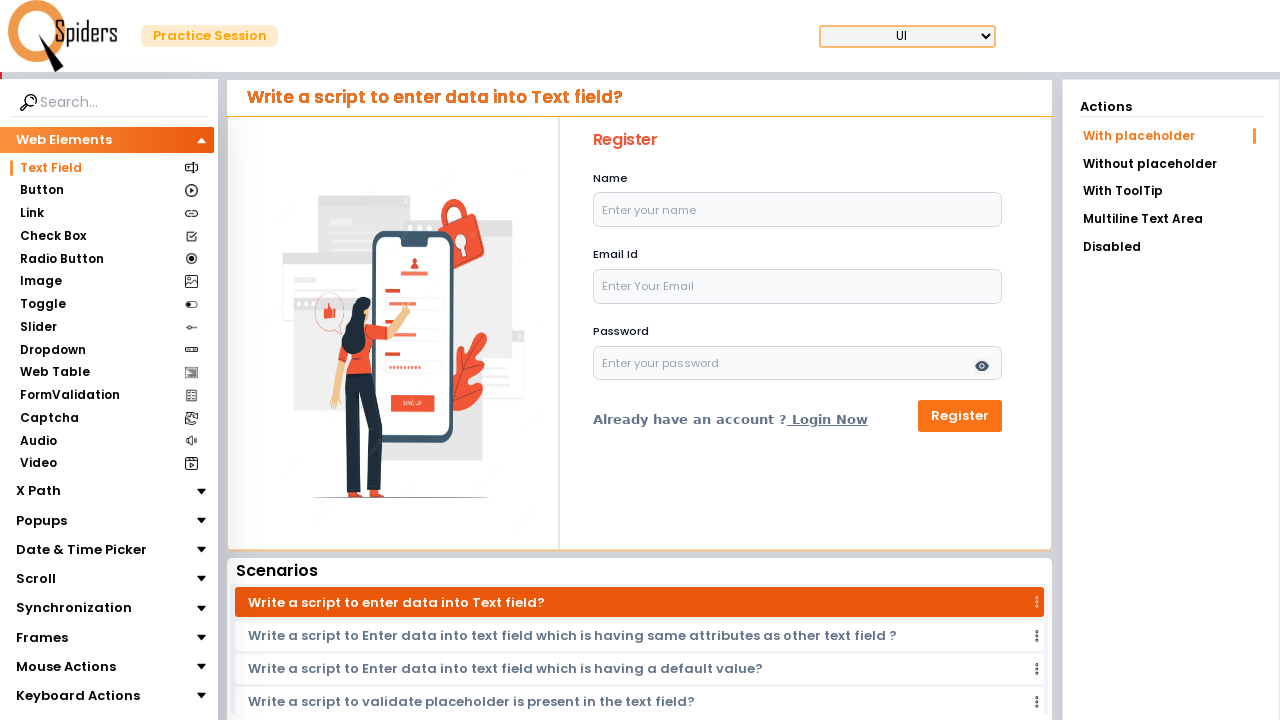

Filled name field with 'JohnDoe' on #name
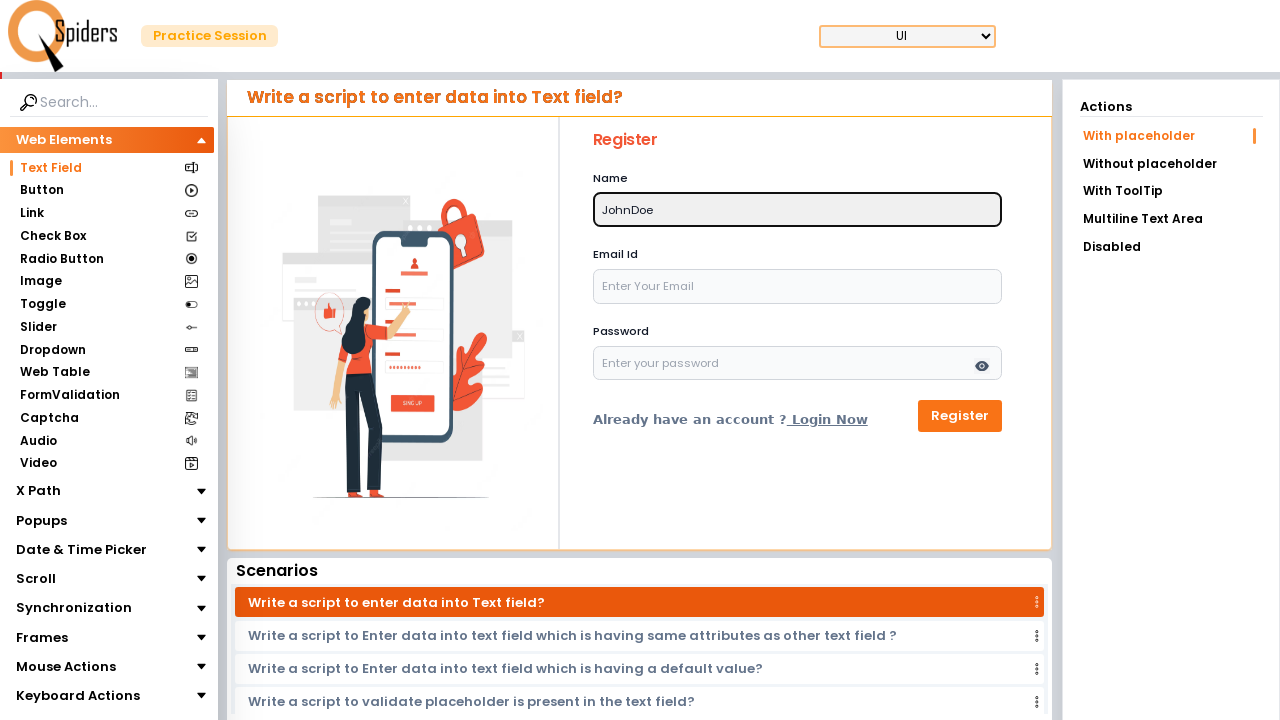

Filled email field with 'johndoe2024@gmail.com' on input[name='email']
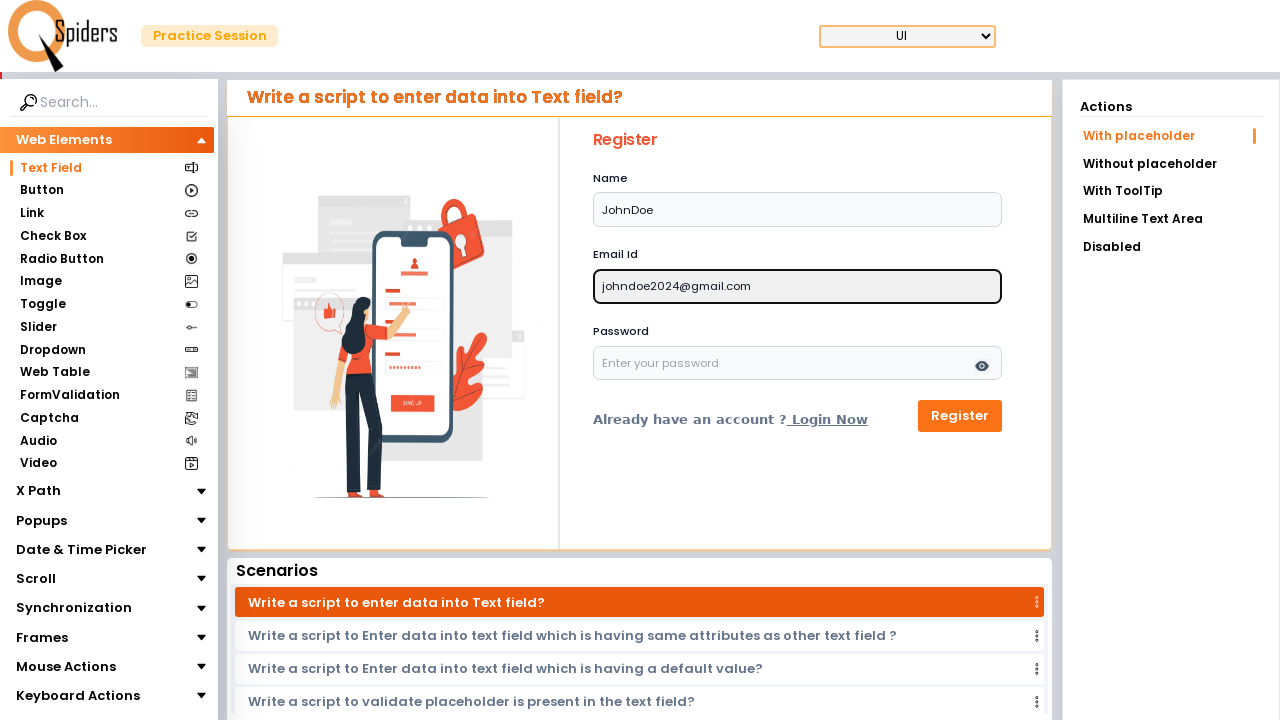

Filled password field with 'SecurePass@456' on #password
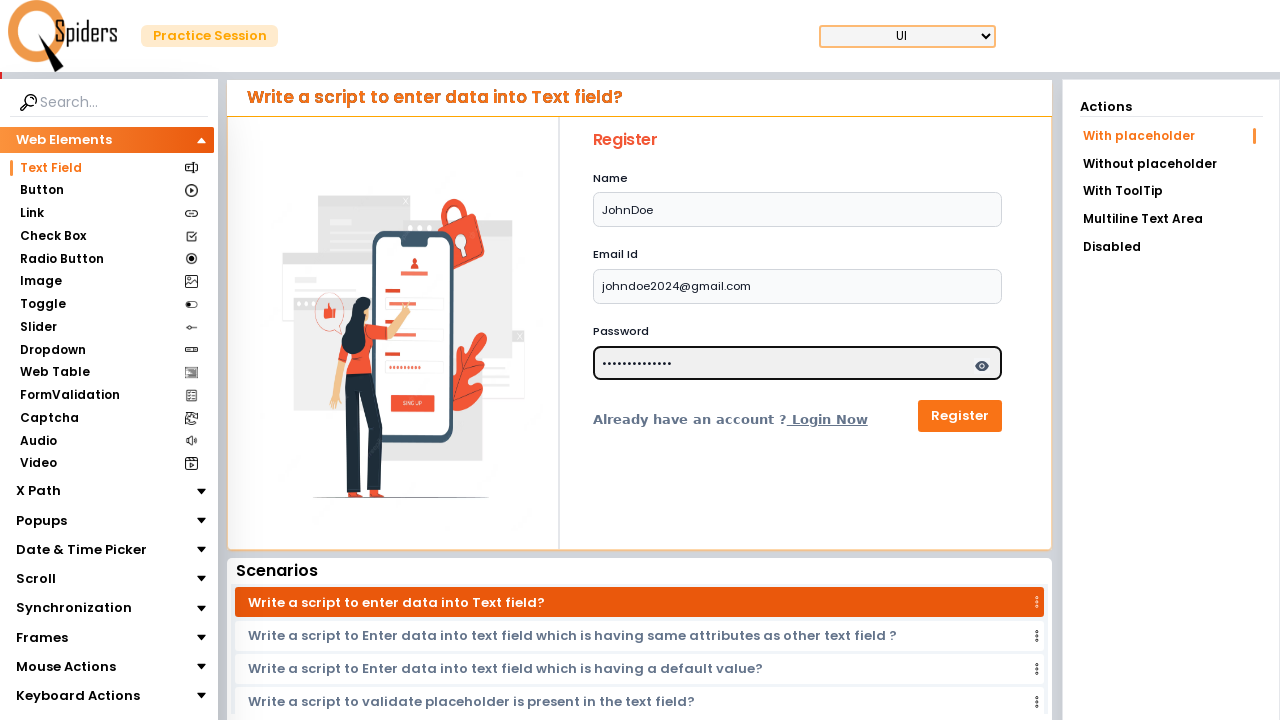

Clicked password field at (798, 363) on #password
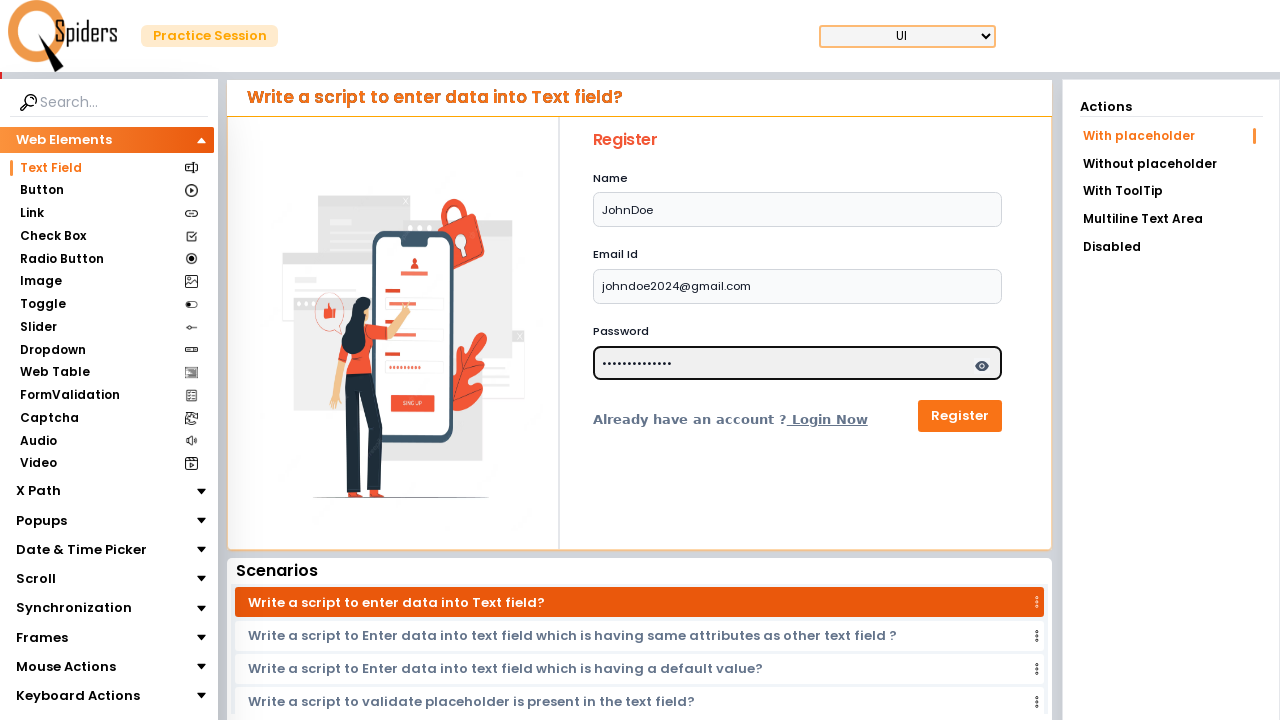

Pressed Enter to submit the registration form
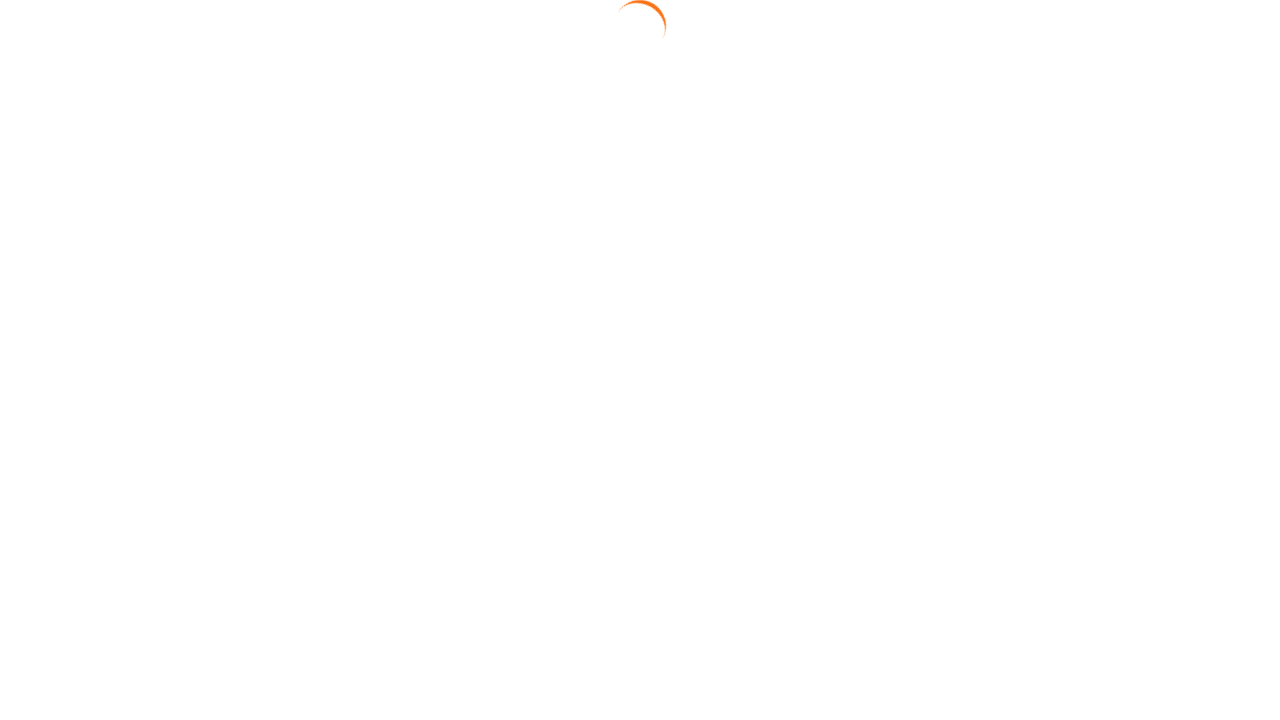

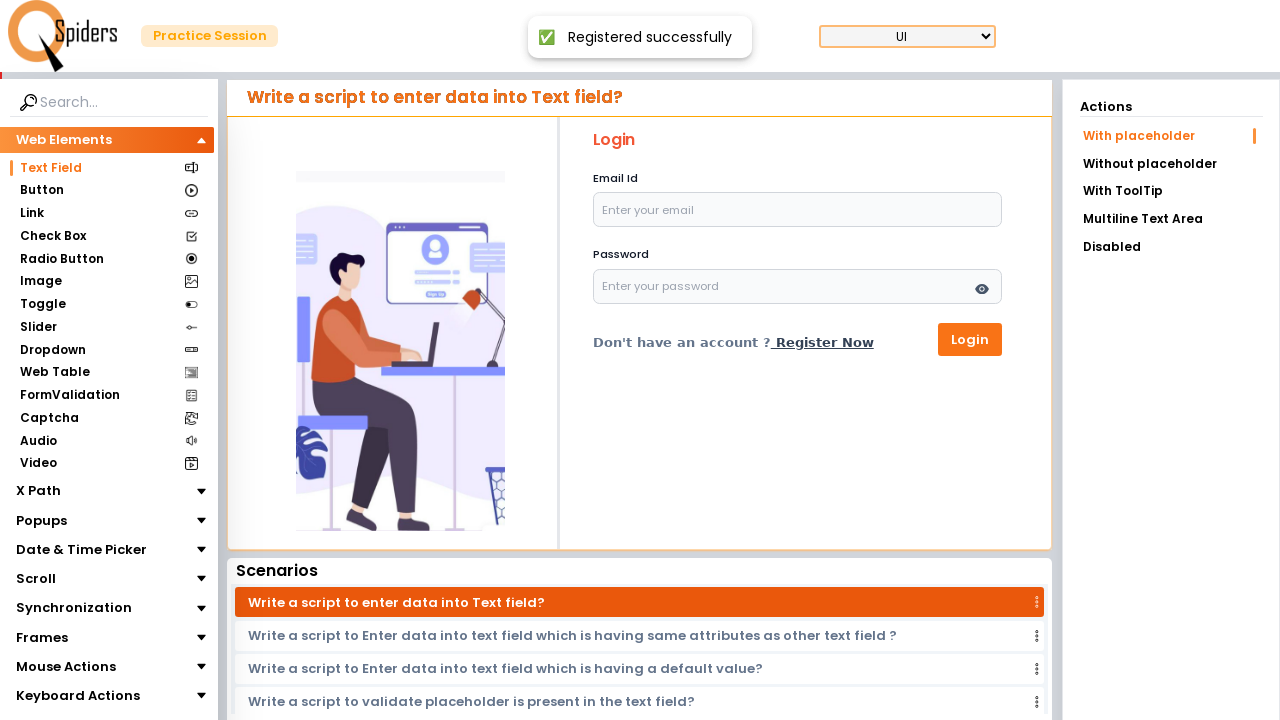